Tests the product sorting/filter dropdown by selecting different sorting options (lowest price, by index, and reset to default)

Starting URL: https://bstackdemo.com/

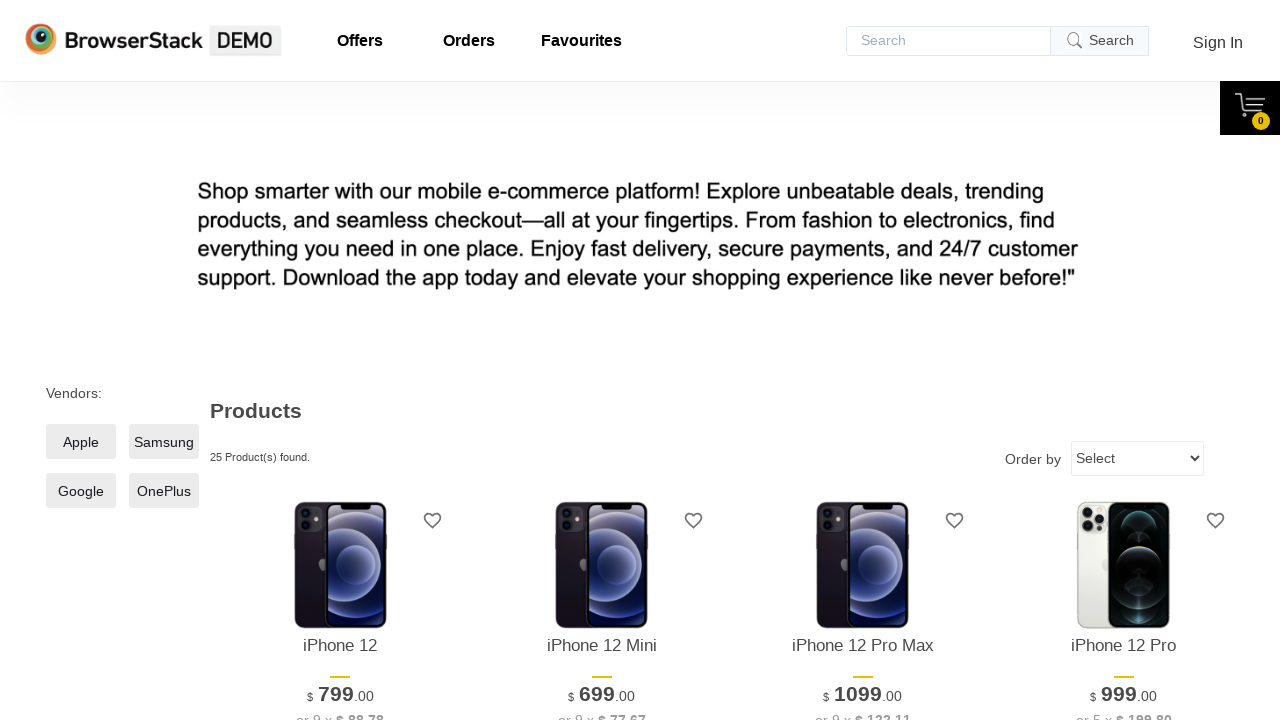

Selected 'lowestprice' option from sorting dropdown on div > select
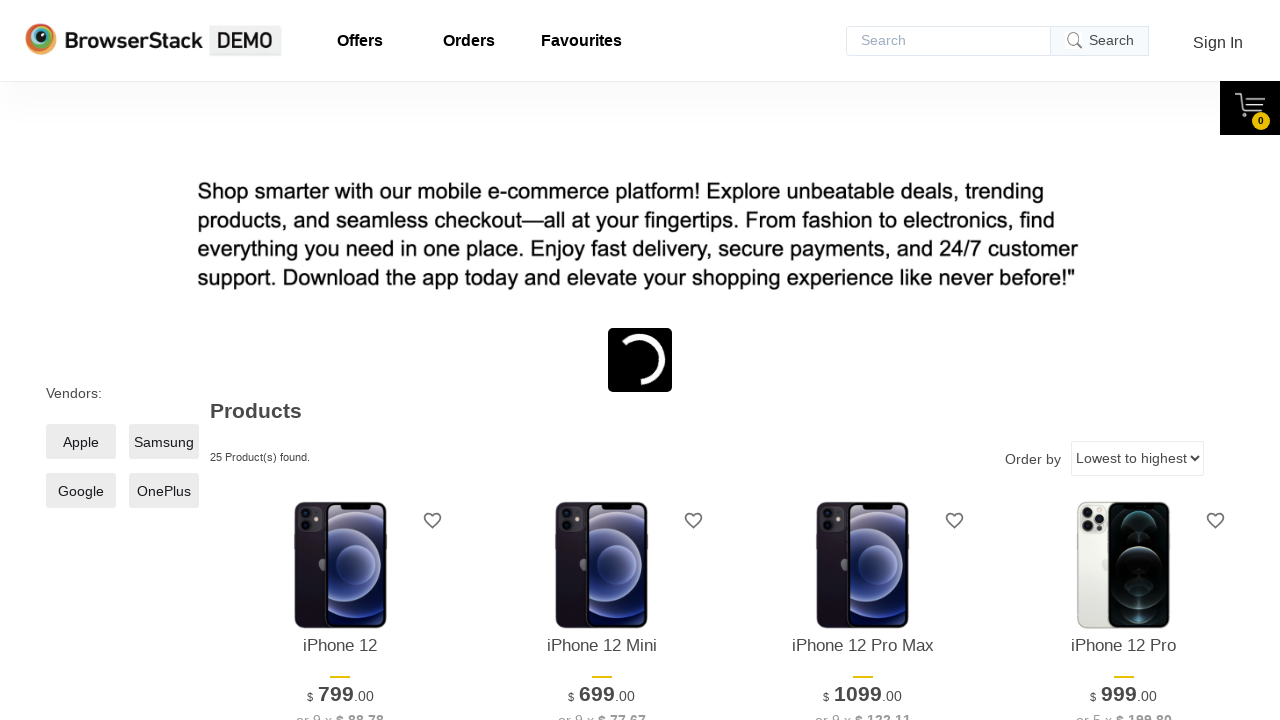

Selected sorting option by index 2 (highest price) on div > select
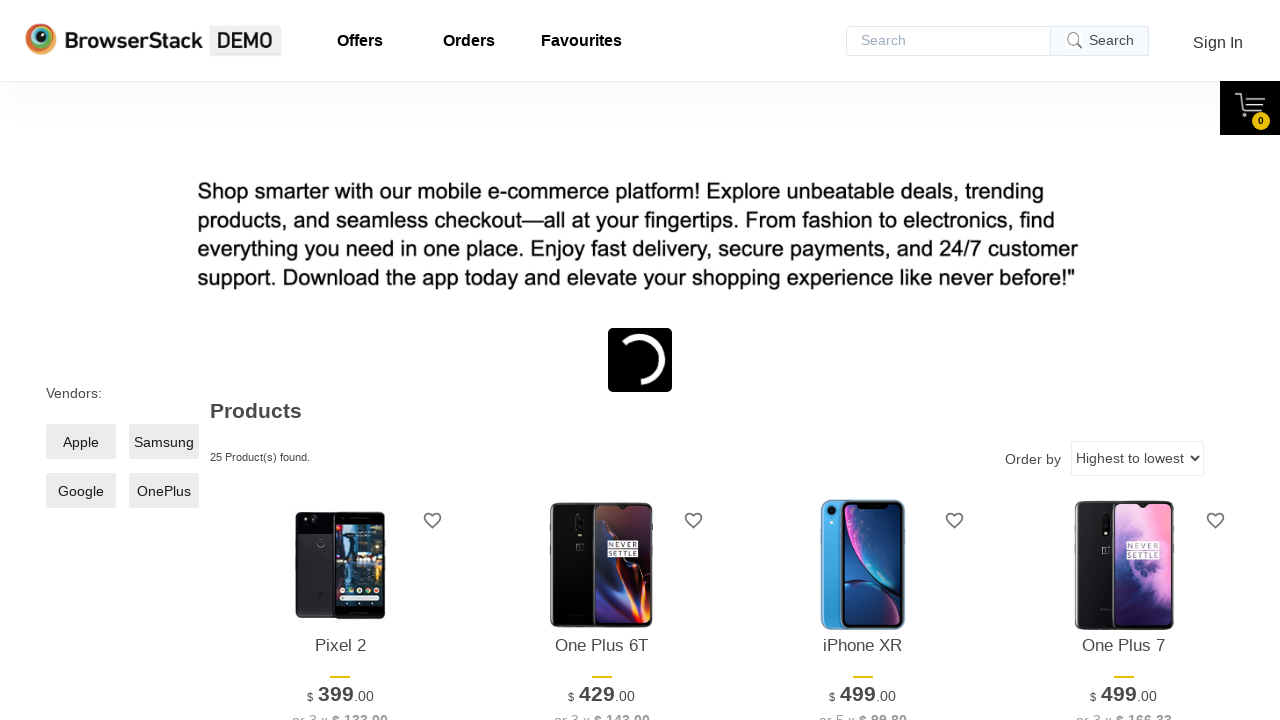

Reset sorting filter to default 'Select' option on div > select
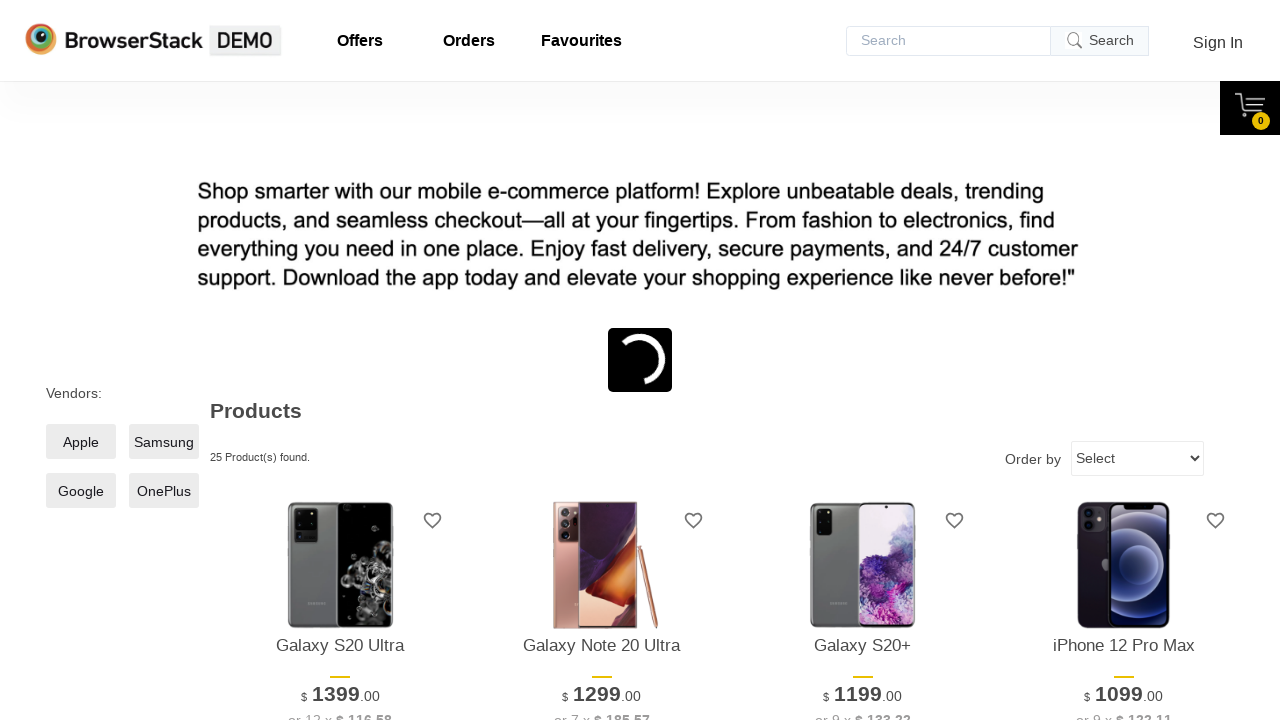

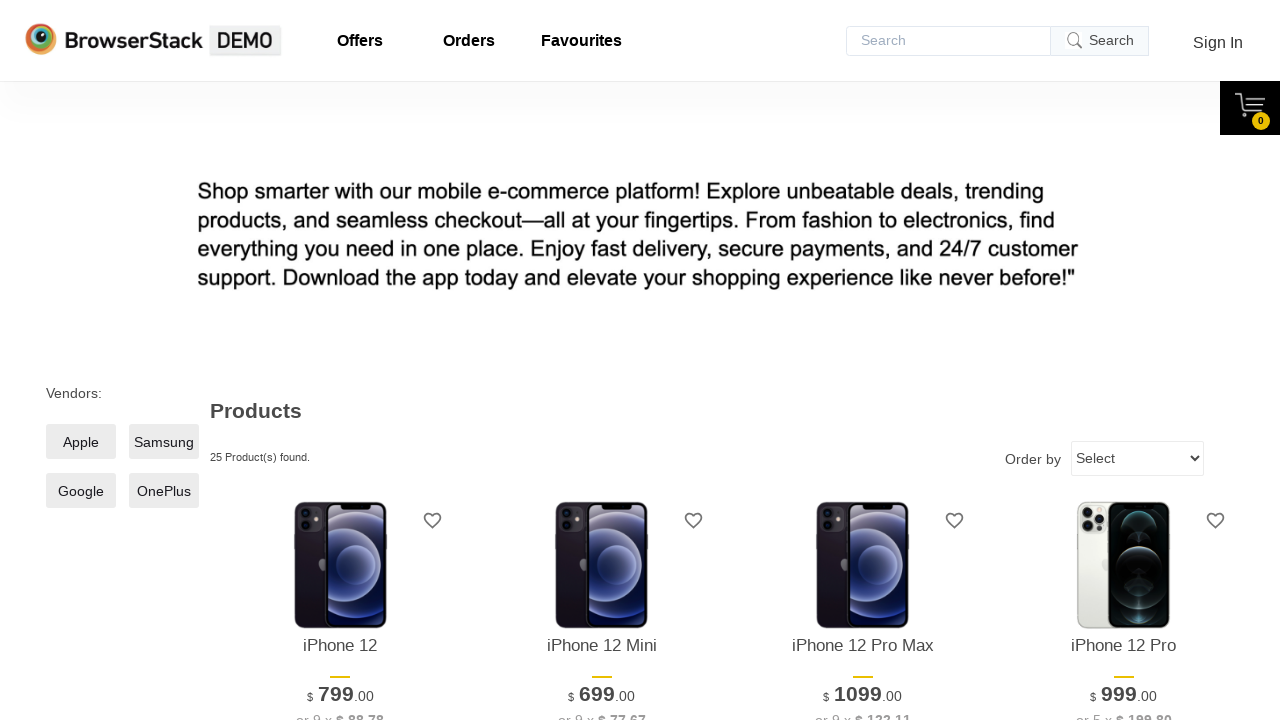